Tests dropdown selection functionality by selecting a specific year (2020), month (August), and day (5) from three separate dropdown menus on a test page.

Starting URL: https://testcenter.techproeducation.com/index.php?page=dropdown

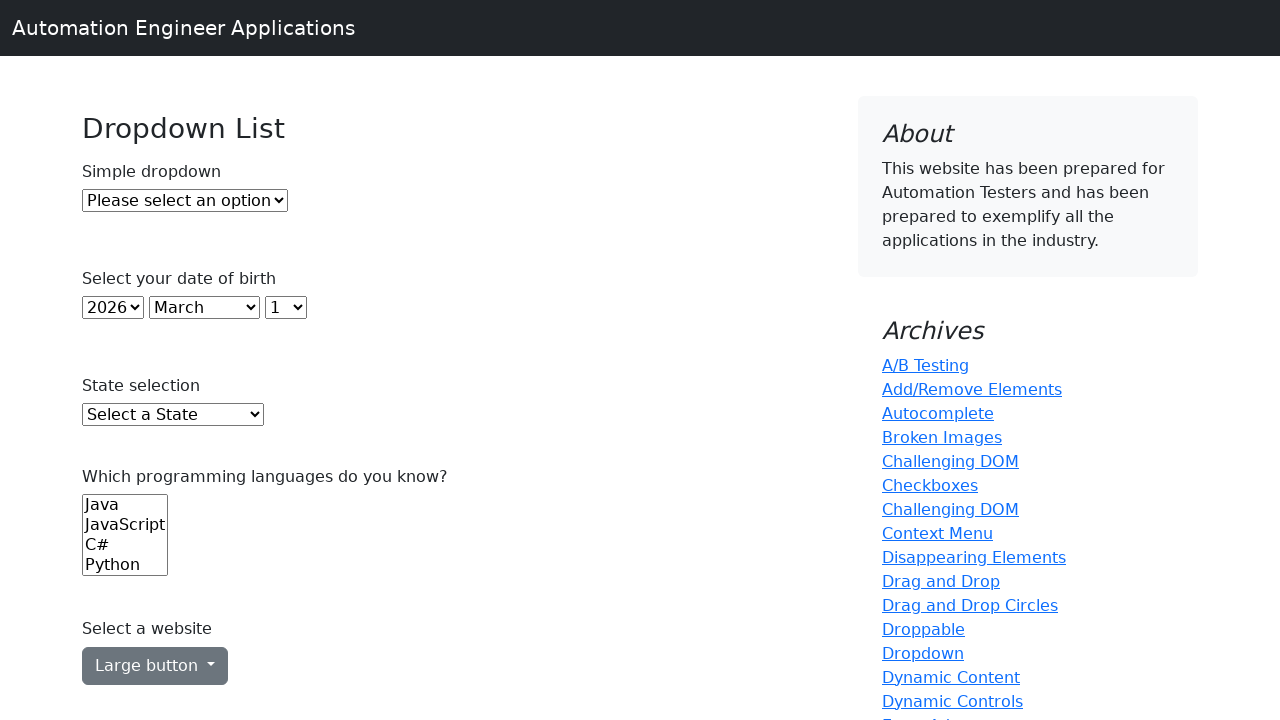

Selected year 2020 from the Year dropdown on select#year
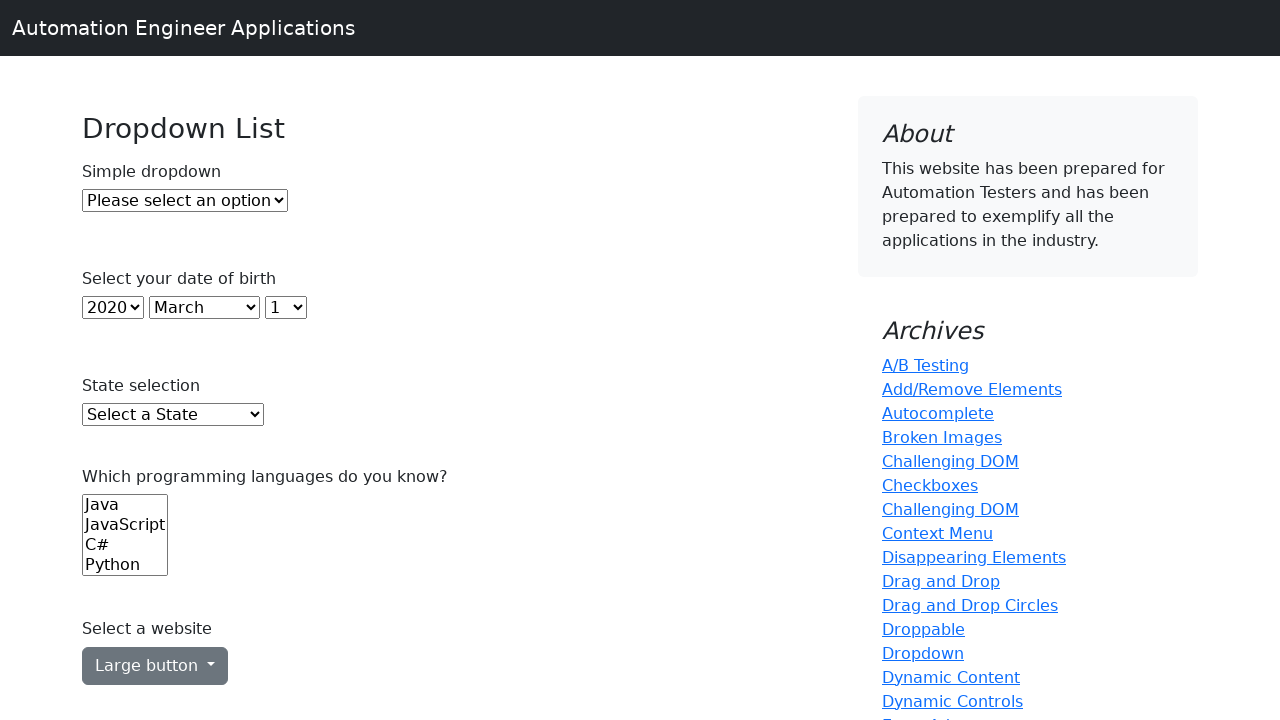

Selected August from the Month dropdown on select#month
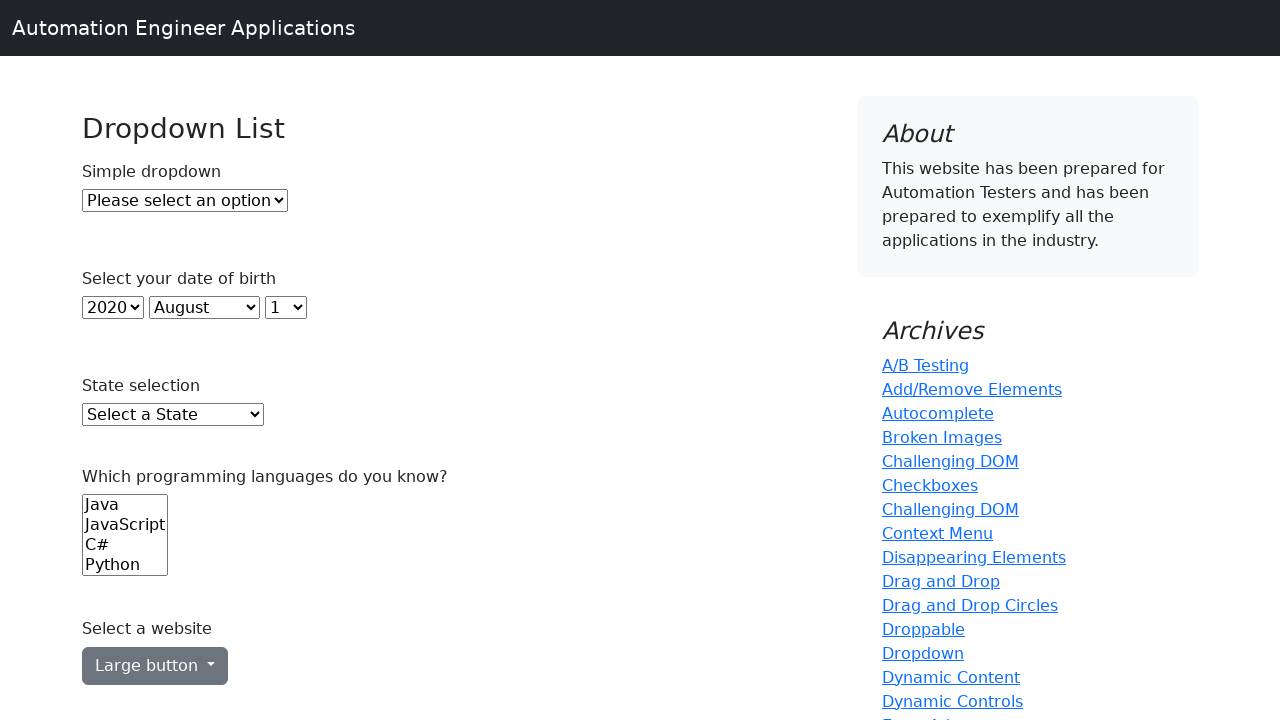

Selected day 5 from the Day dropdown on select#day
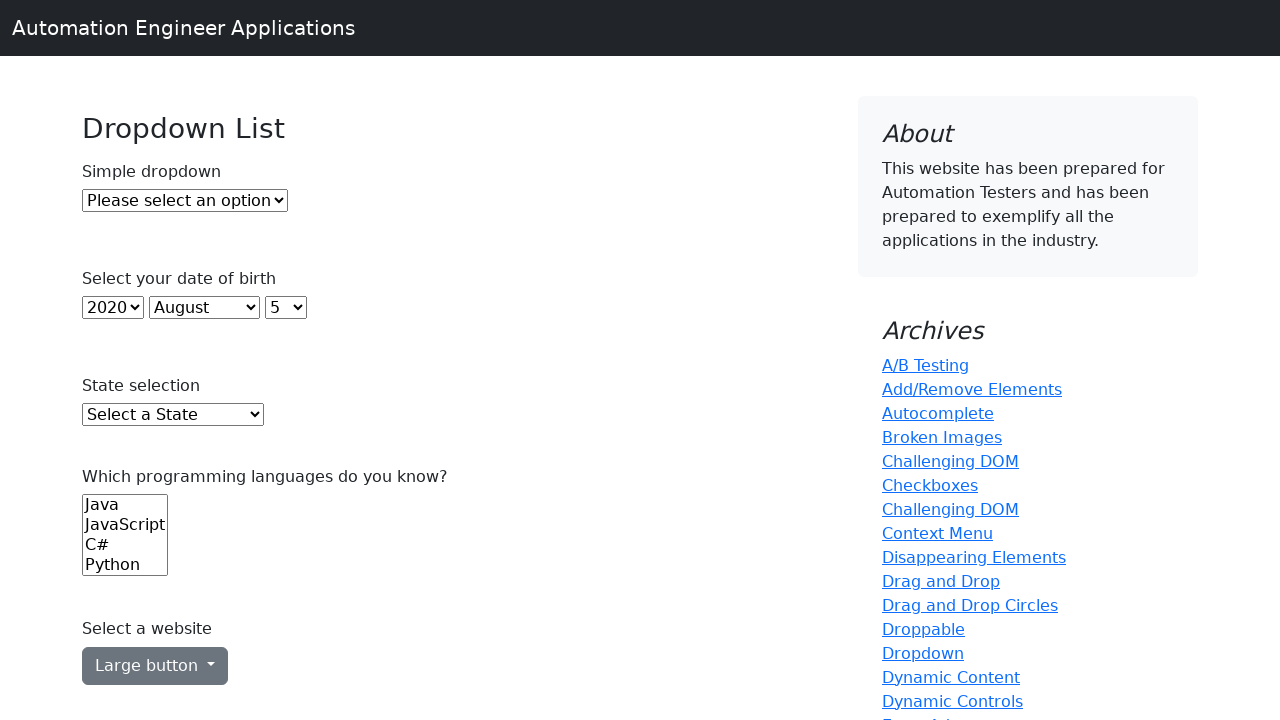

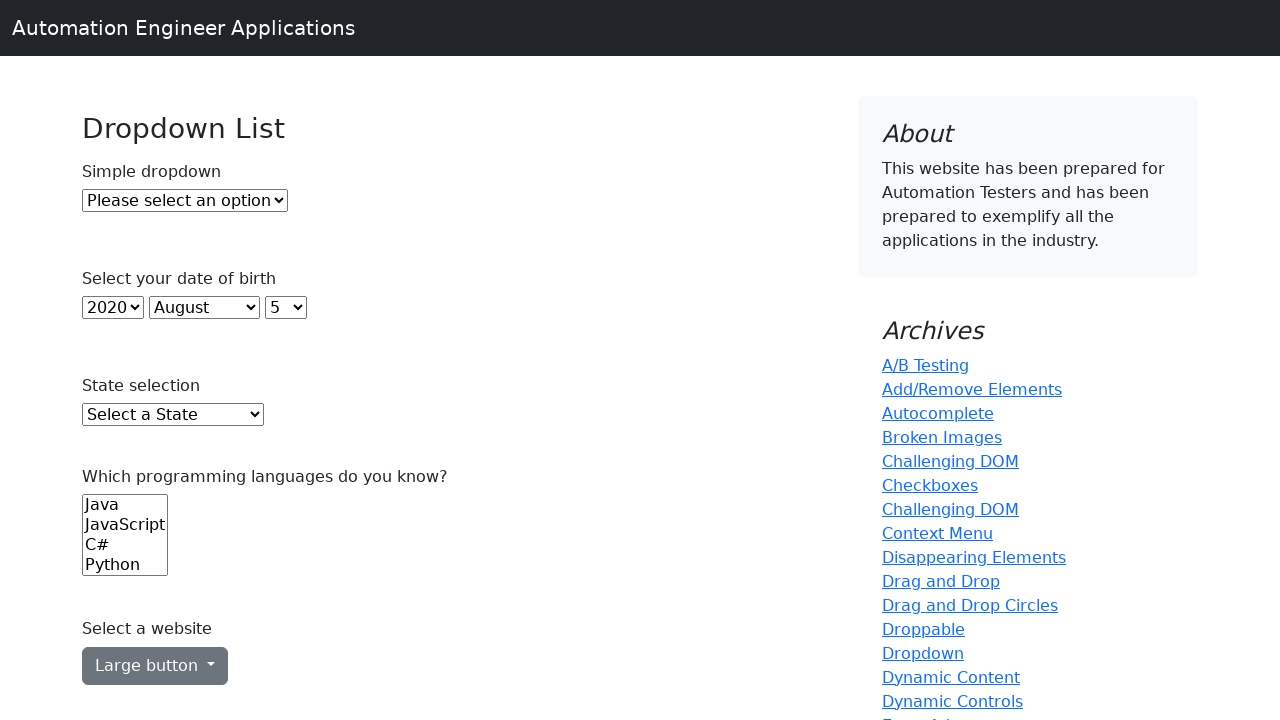